Tests locating a parent element using getByRole with filter and regex, then clicking the edit link in that row.

Starting URL: https://the-internet.herokuapp.com/challenging_dom

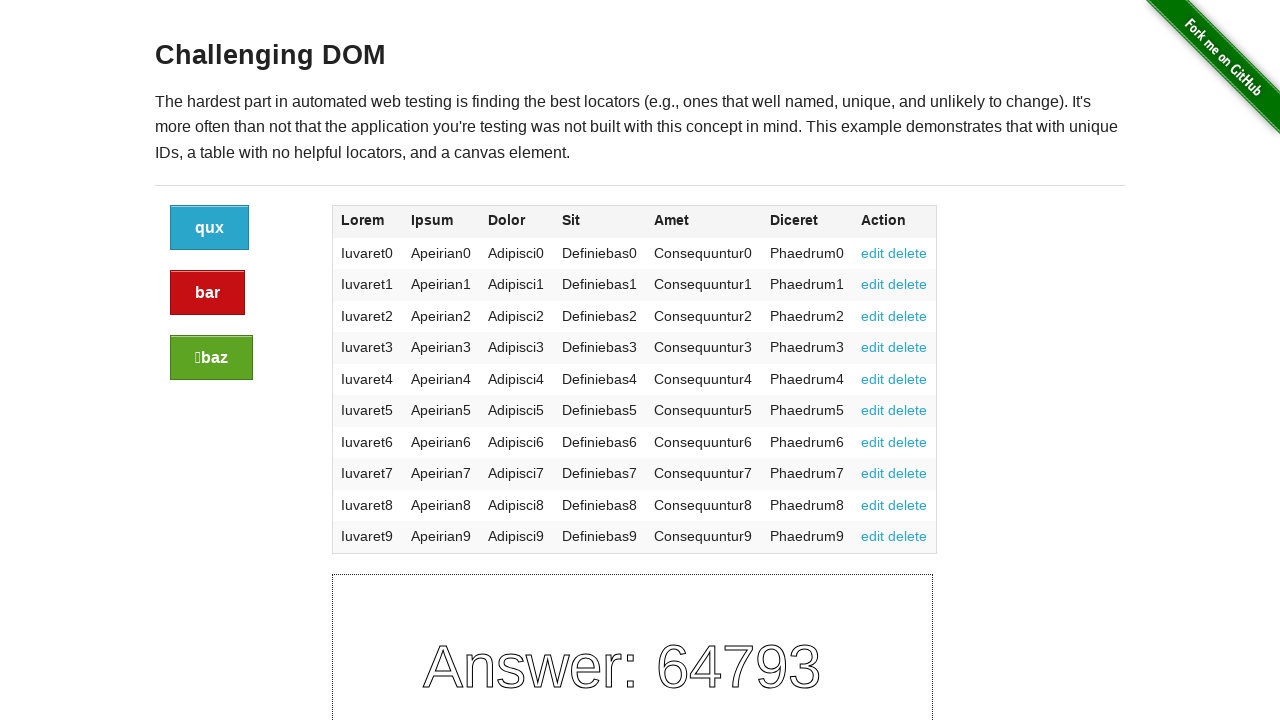

Found and clicked edit link in row matching 'Ad.*sci5' pattern using getByRole with regex filter at (873, 410) on internal:role=row >> internal:has-text=/Ad.*sci5/ >> internal:role=link[name="ed
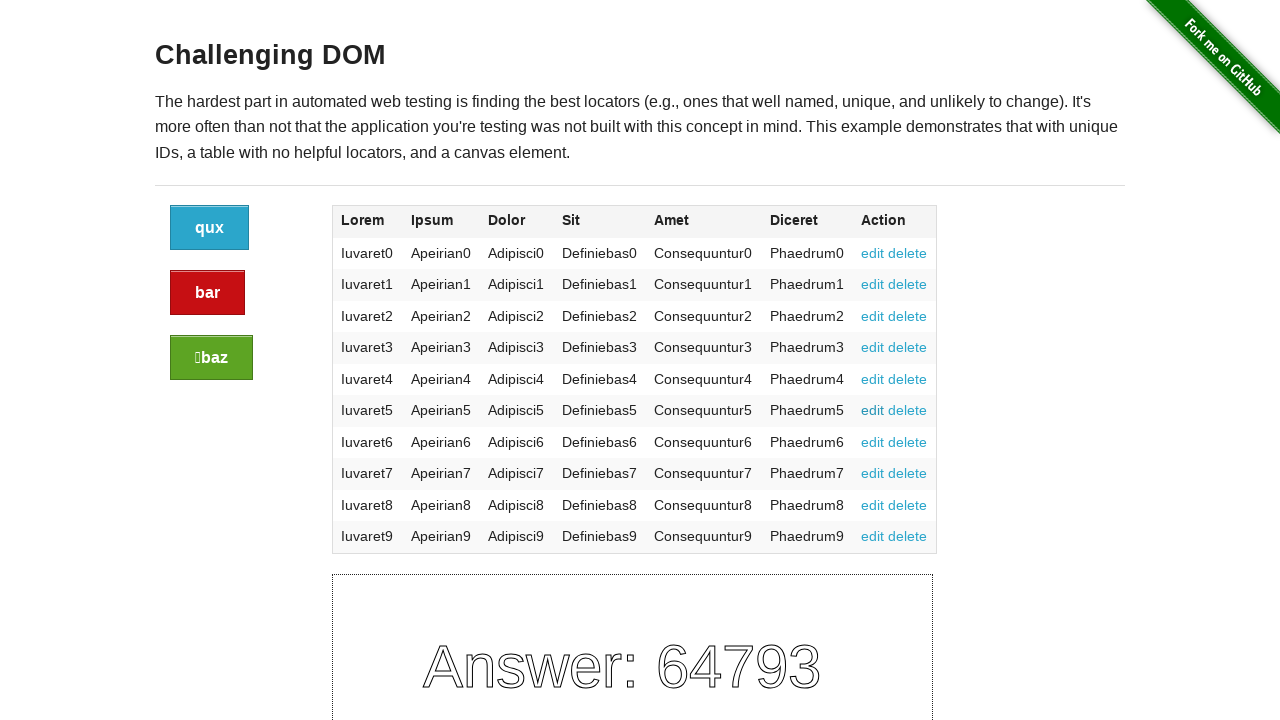

Verified page navigated to challenging_dom#edit URL
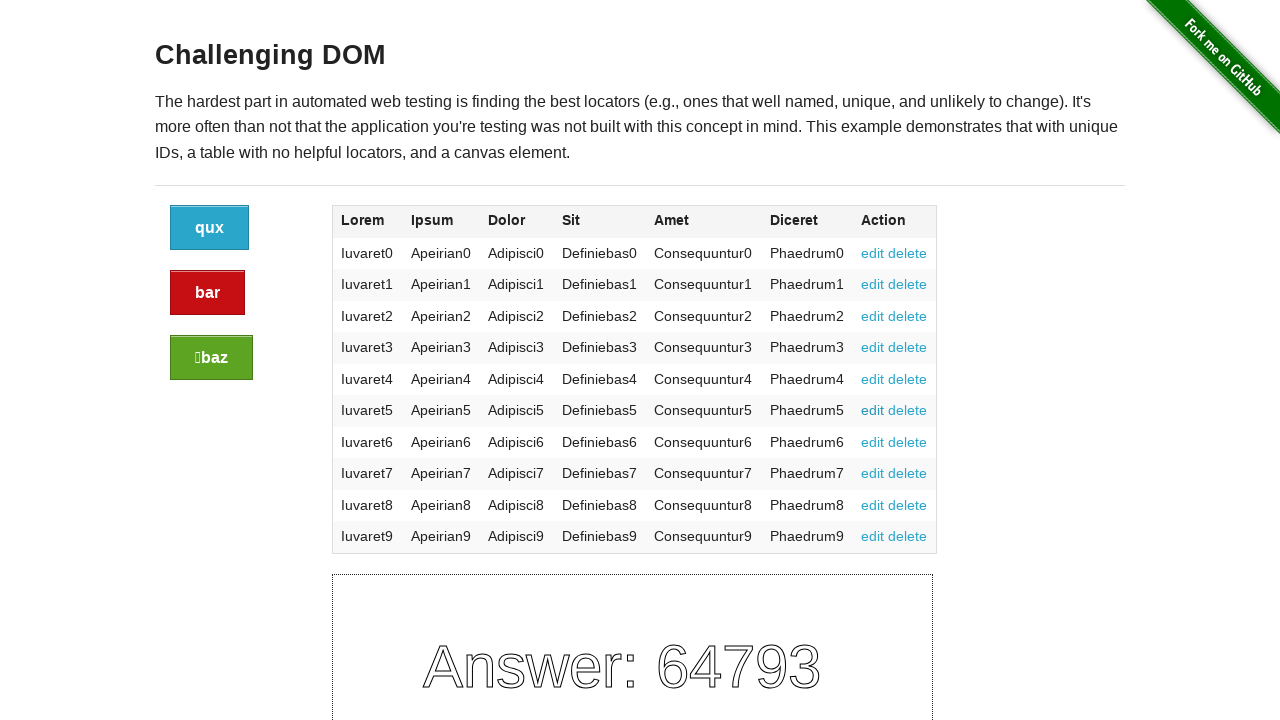

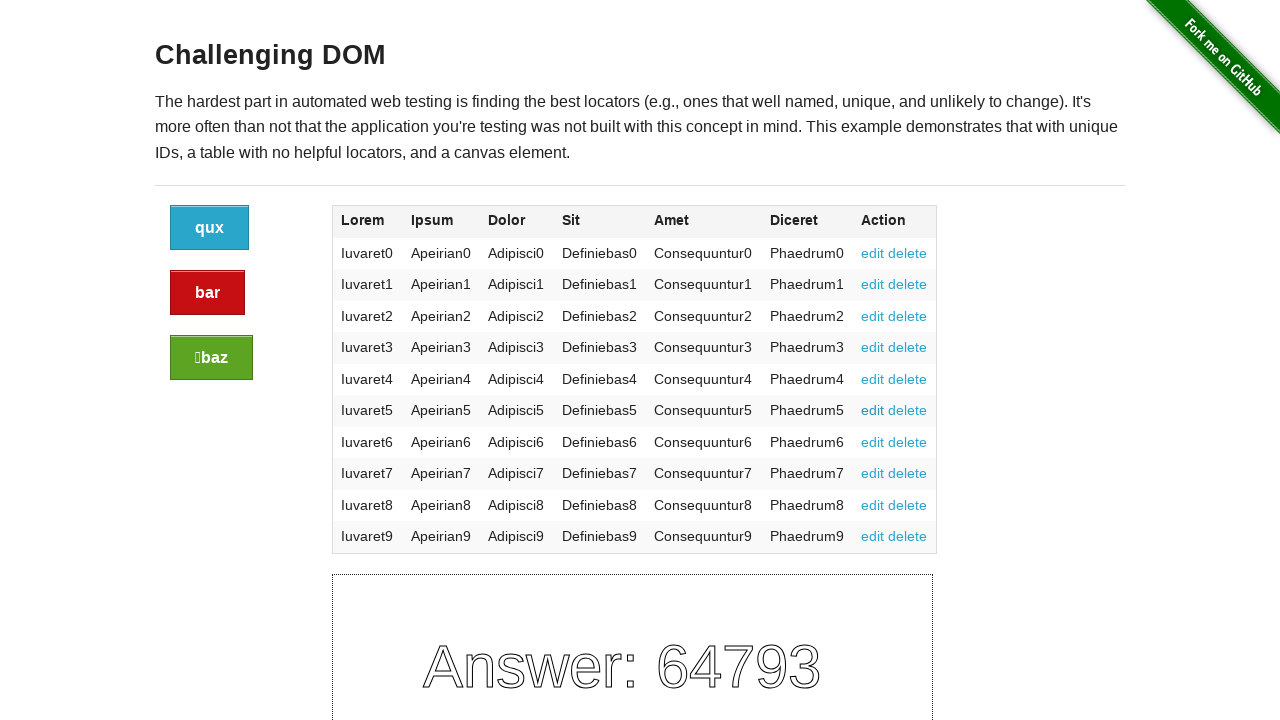